Tests prompt JavaScript alert by clicking the button, entering text in the prompt, and accepting it

Starting URL: https://v1.training-support.net/selenium/javascript-alerts

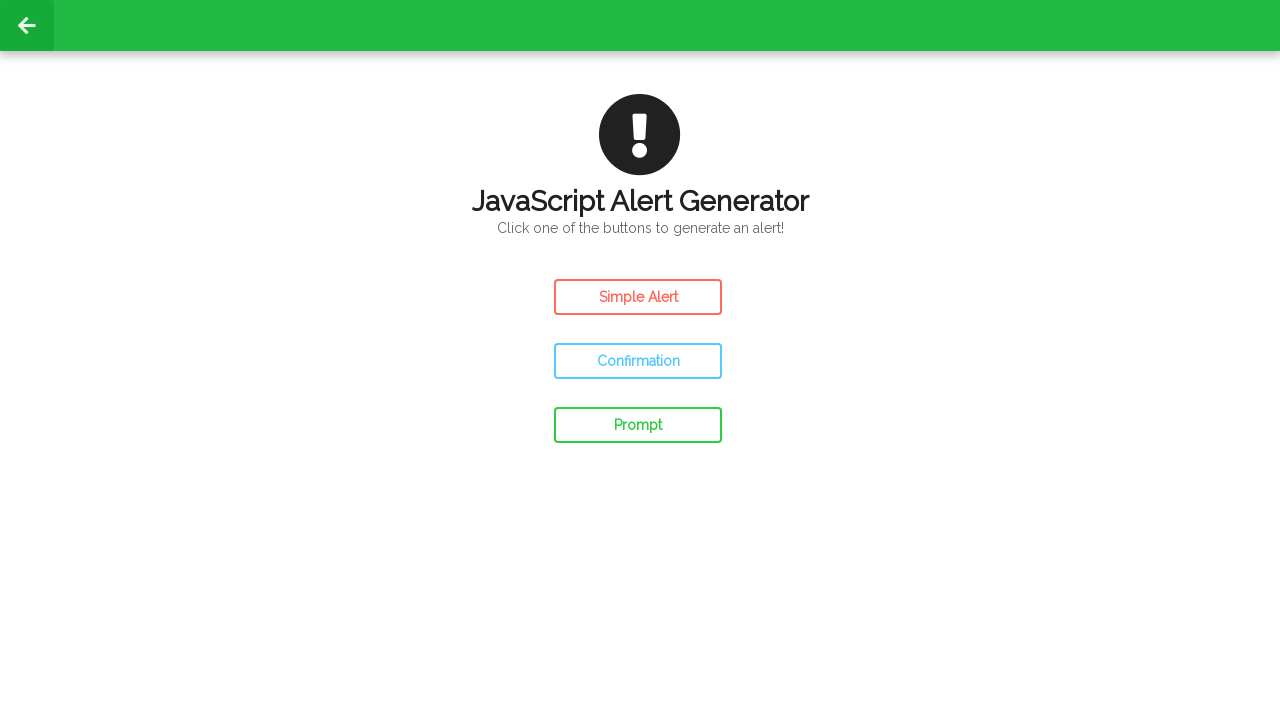

Set up dialog handler for prompt alert
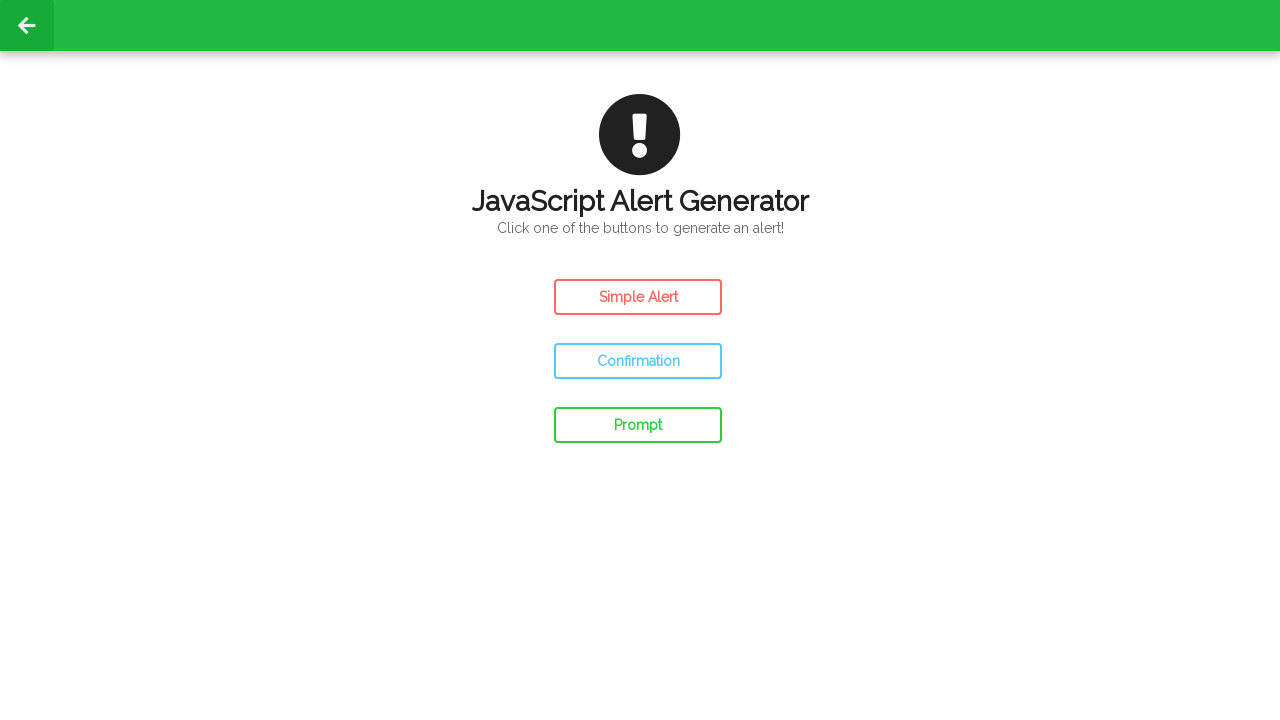

Clicked prompt alert button at (638, 425) on #prompt
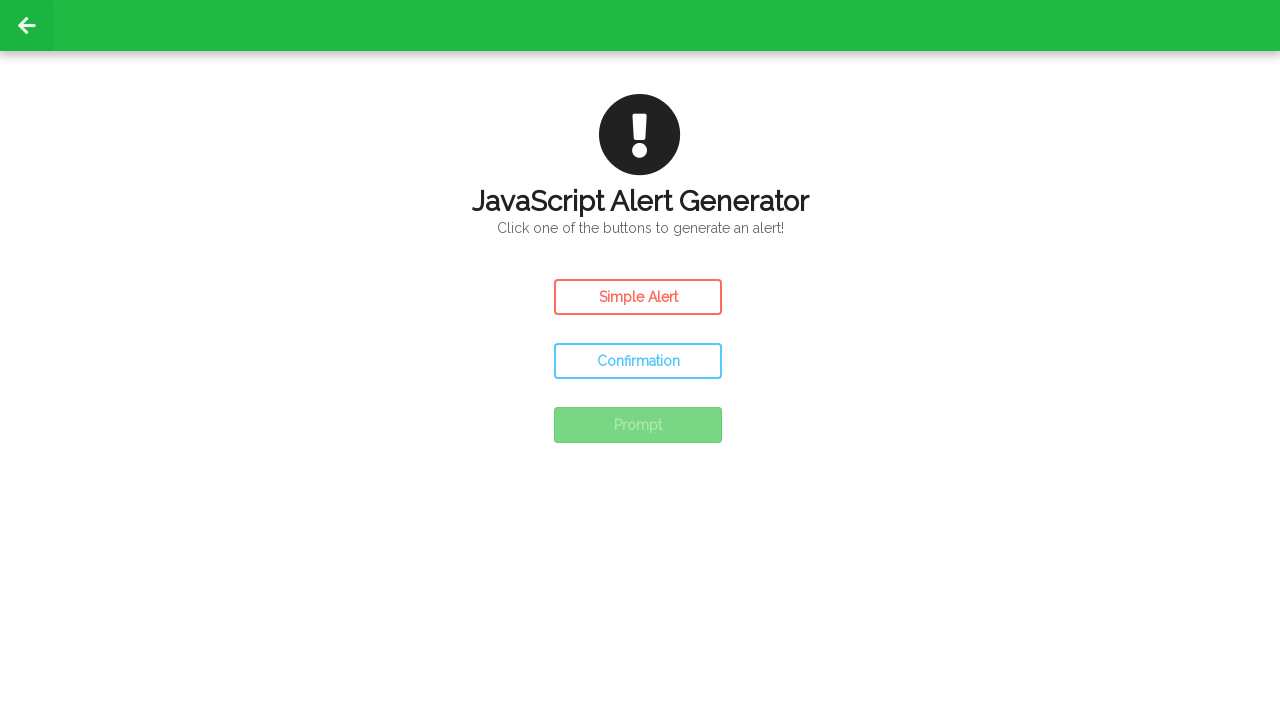

Waited for prompt dialog to be handled and accepted with text 'Pavan'
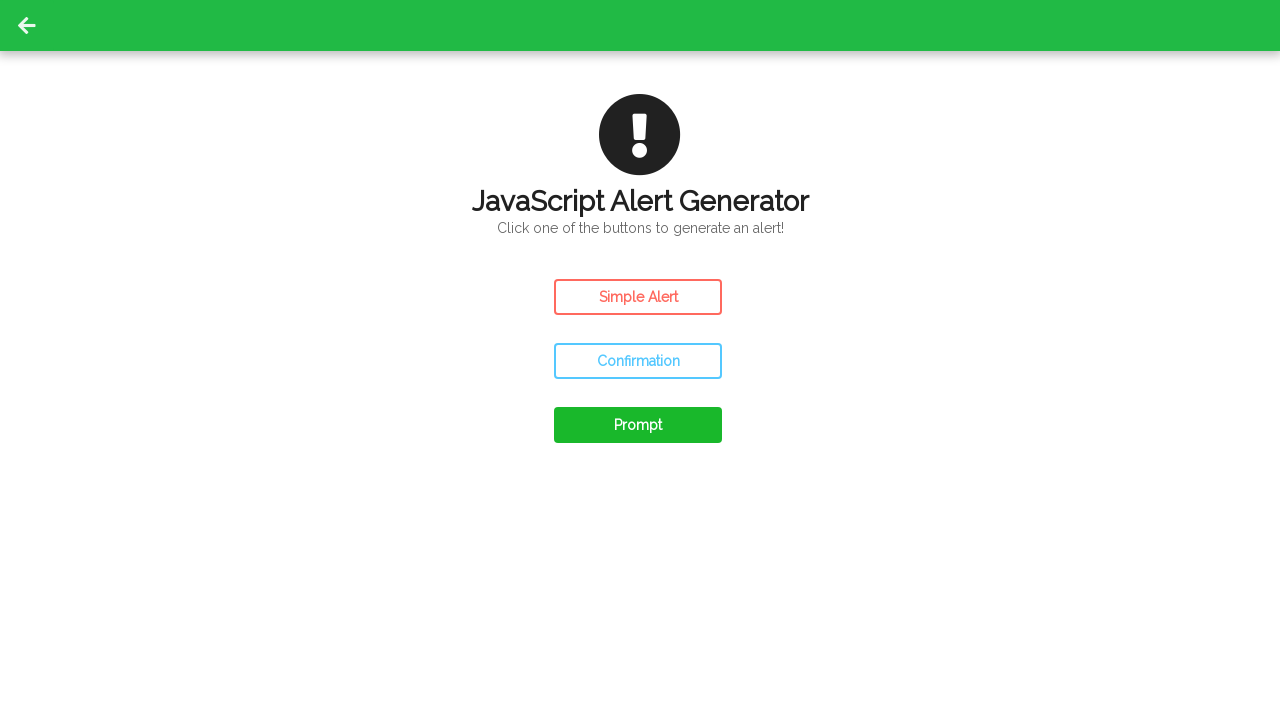

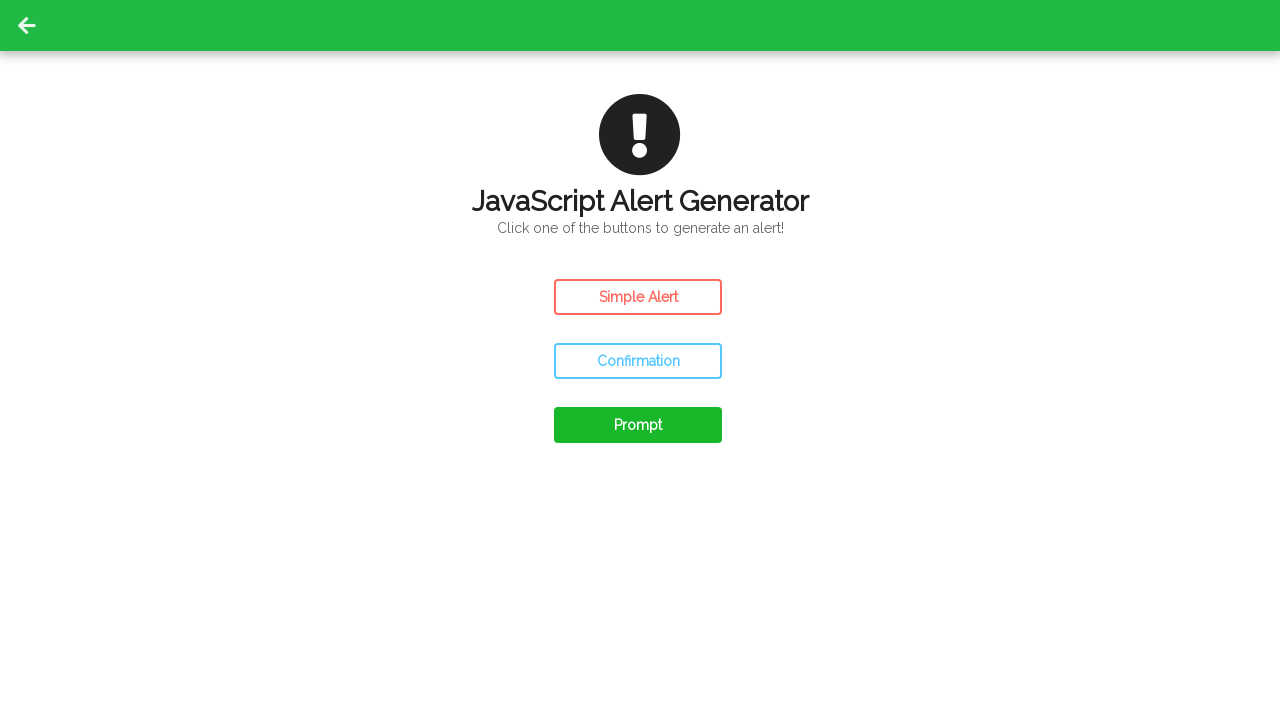